Tests right-click (context menu) functionality by performing a context click on a button element to trigger a custom context menu

Starting URL: https://swisnl.github.io/jQuery-contextMenu/demo.html

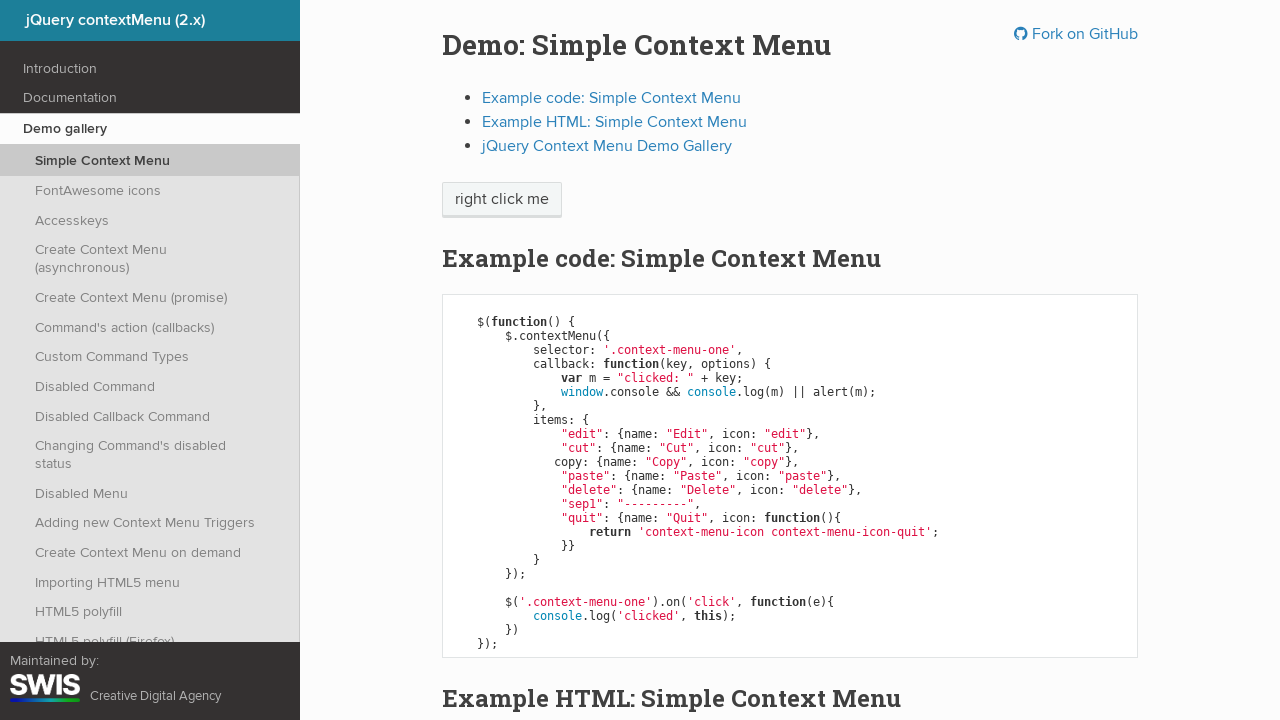

Located the context menu button element
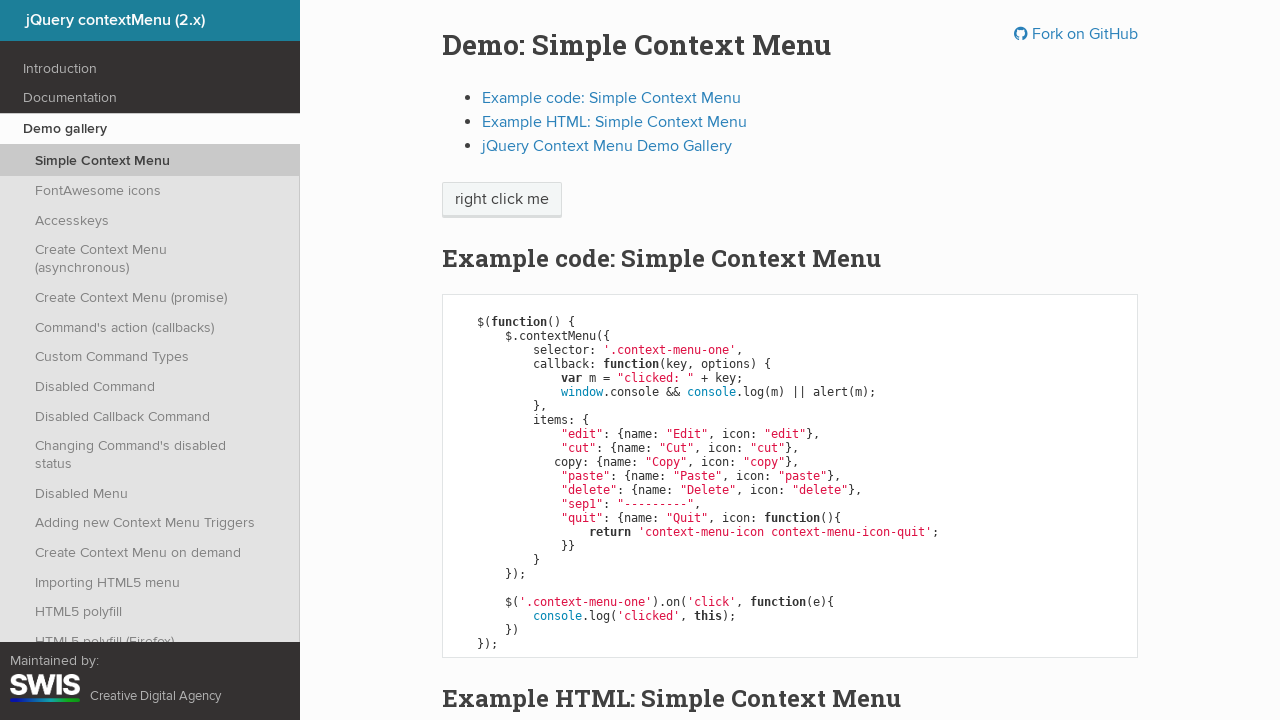

Performed right-click (context click) on the button to trigger context menu at (502, 200) on span.context-menu-one.btn.btn-neutral
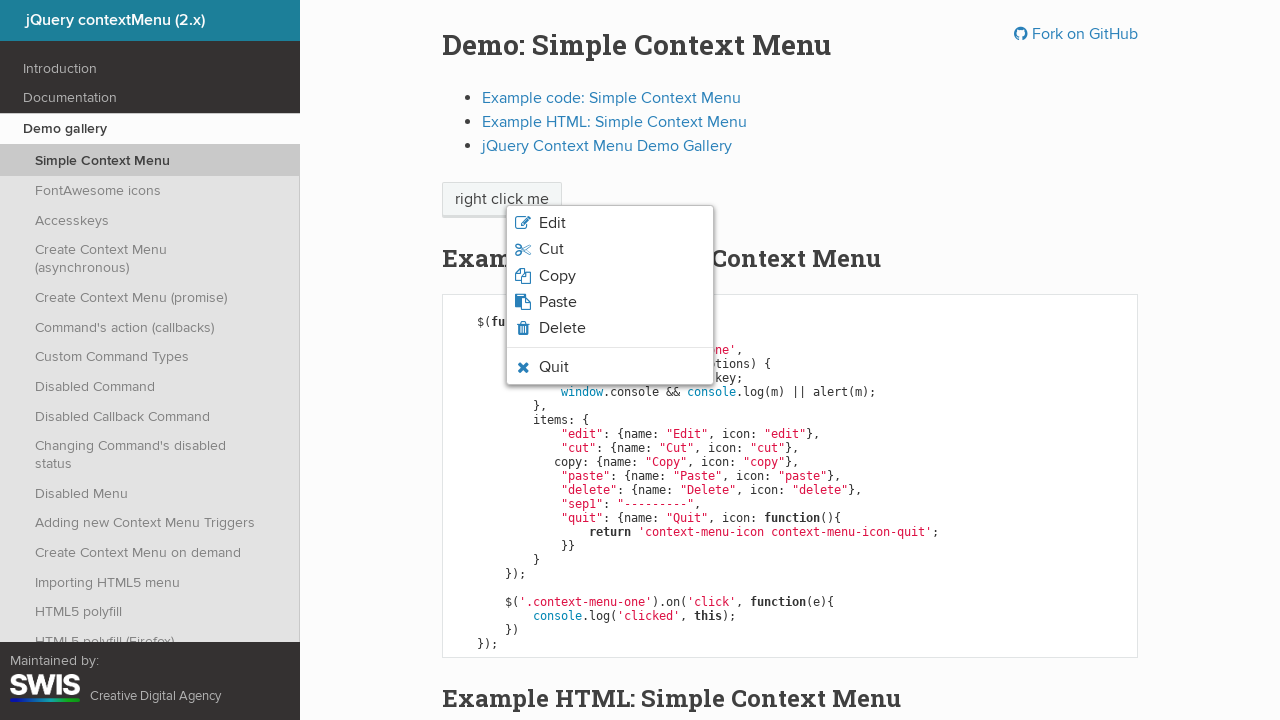

Context menu appeared and loaded
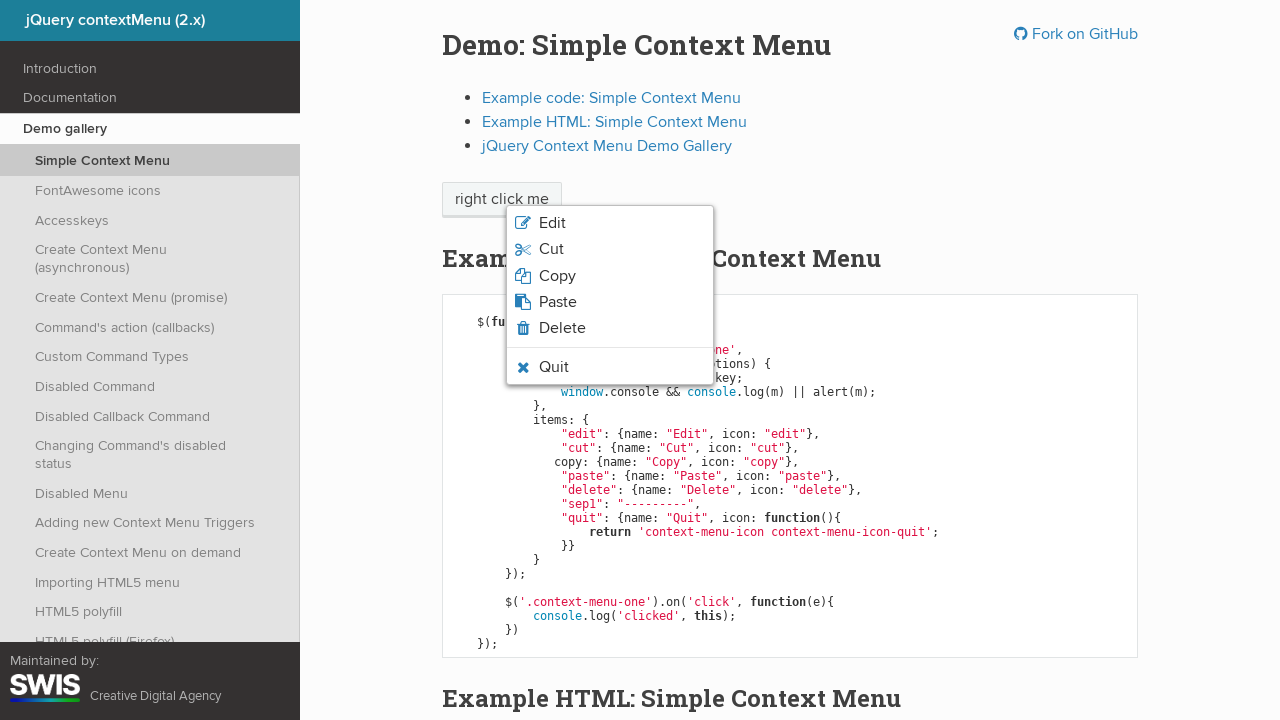

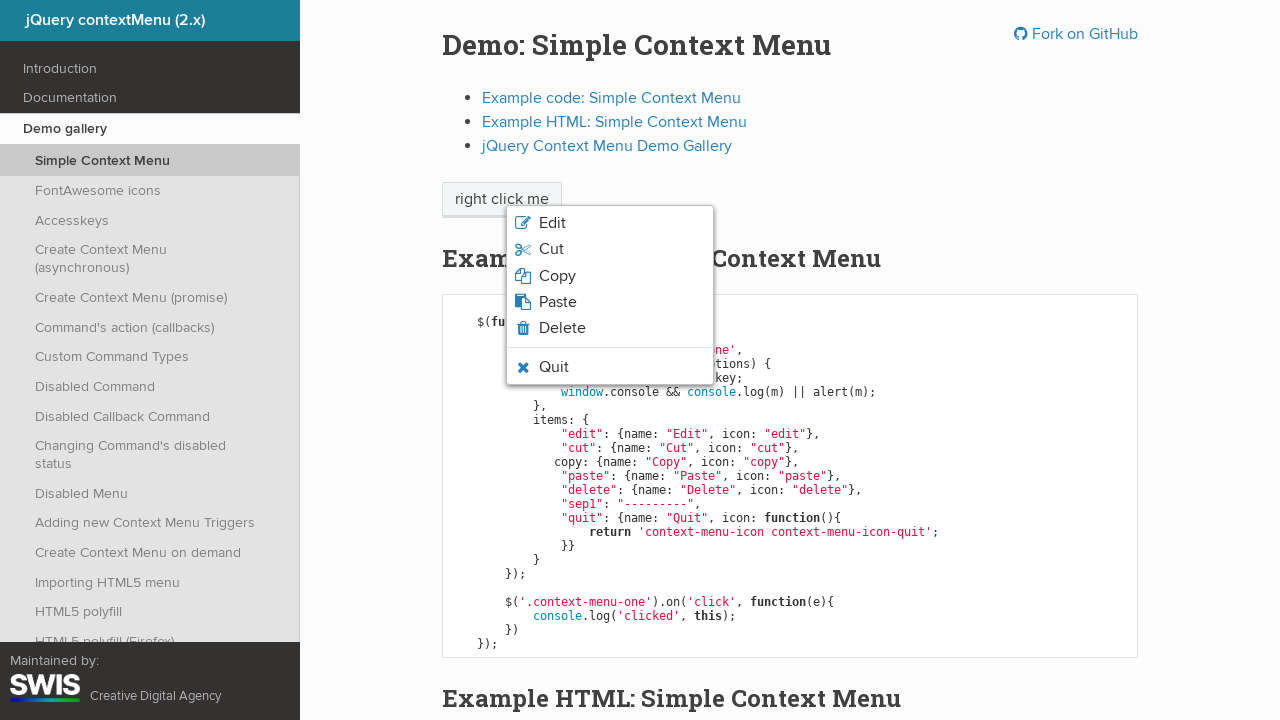